Tests simple JavaScript alert by clicking the Simple Alert button, switching to the alert, reading its text, and accepting it

Starting URL: https://v1.training-support.net/selenium/javascript-alerts

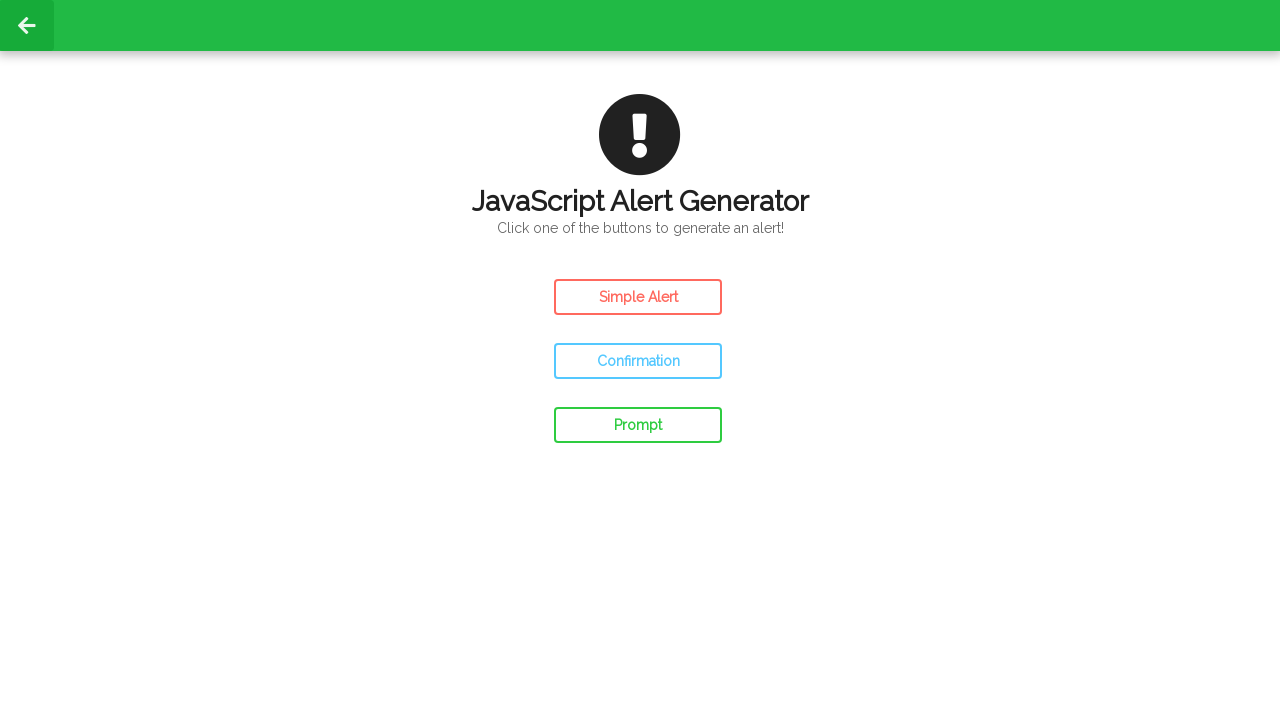

Clicked the Simple Alert button at (638, 297) on #simple
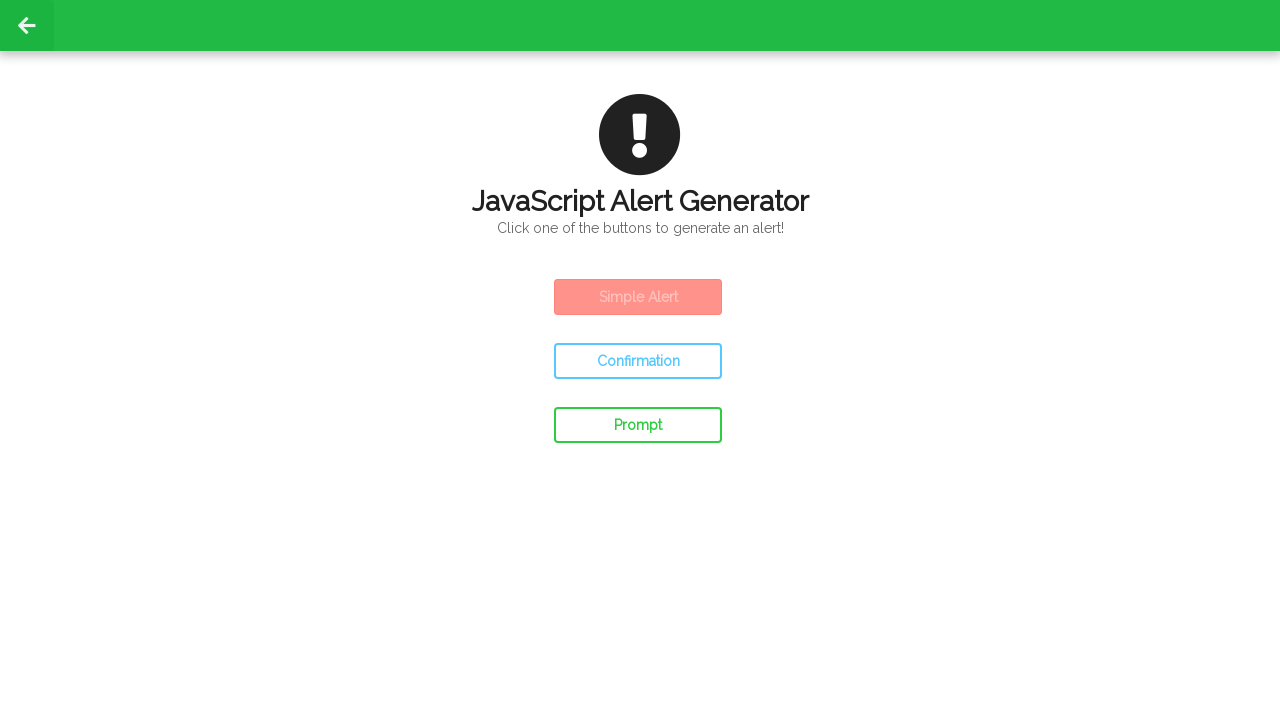

Set up dialog handler to accept alerts
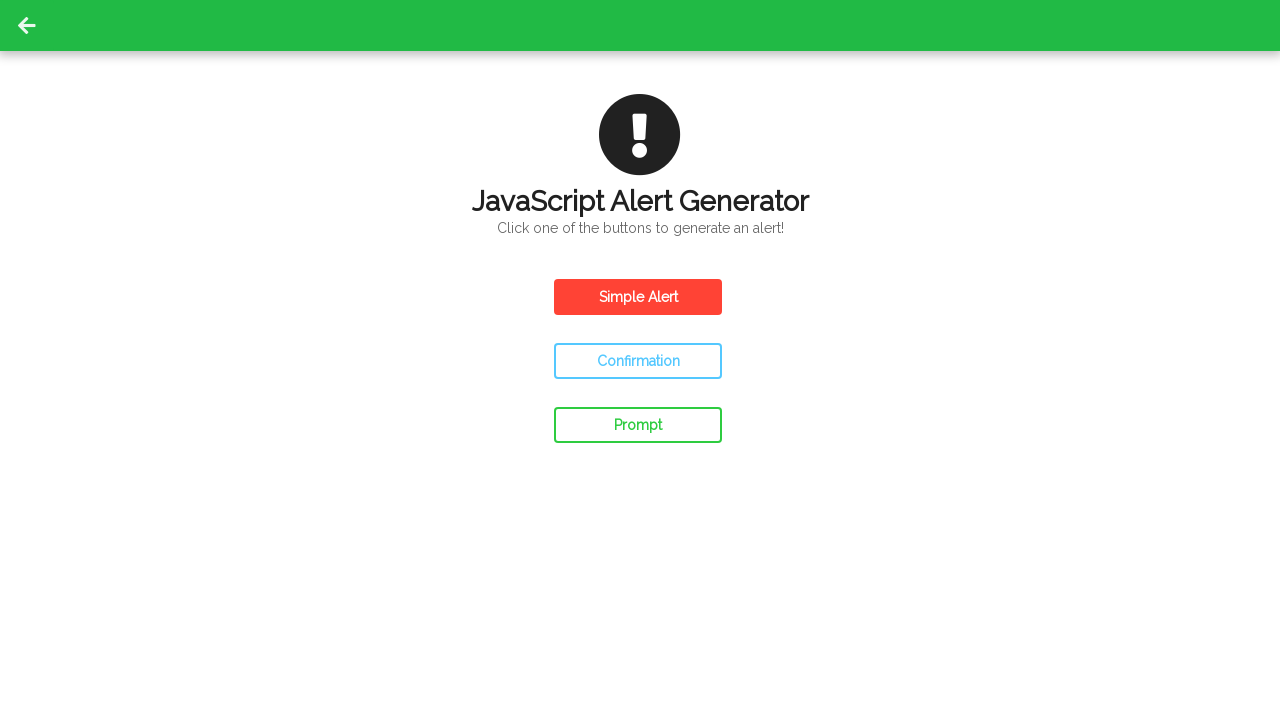

Waited for alert to be processed
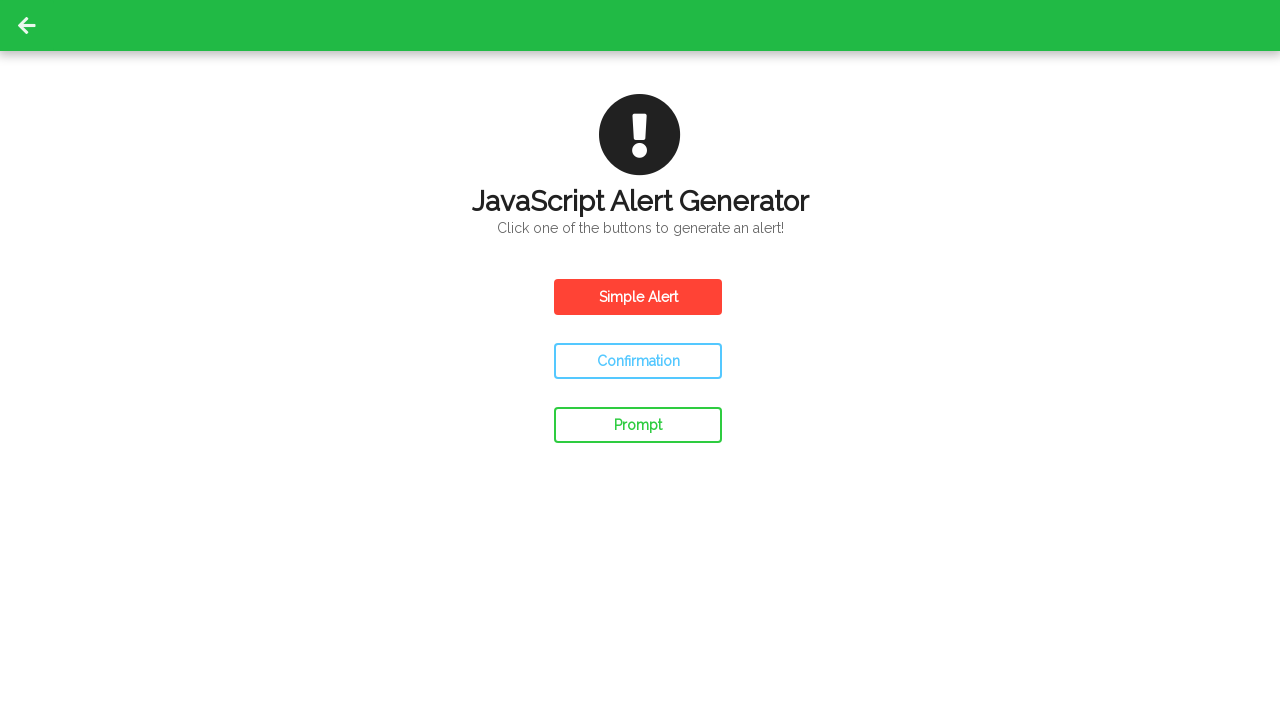

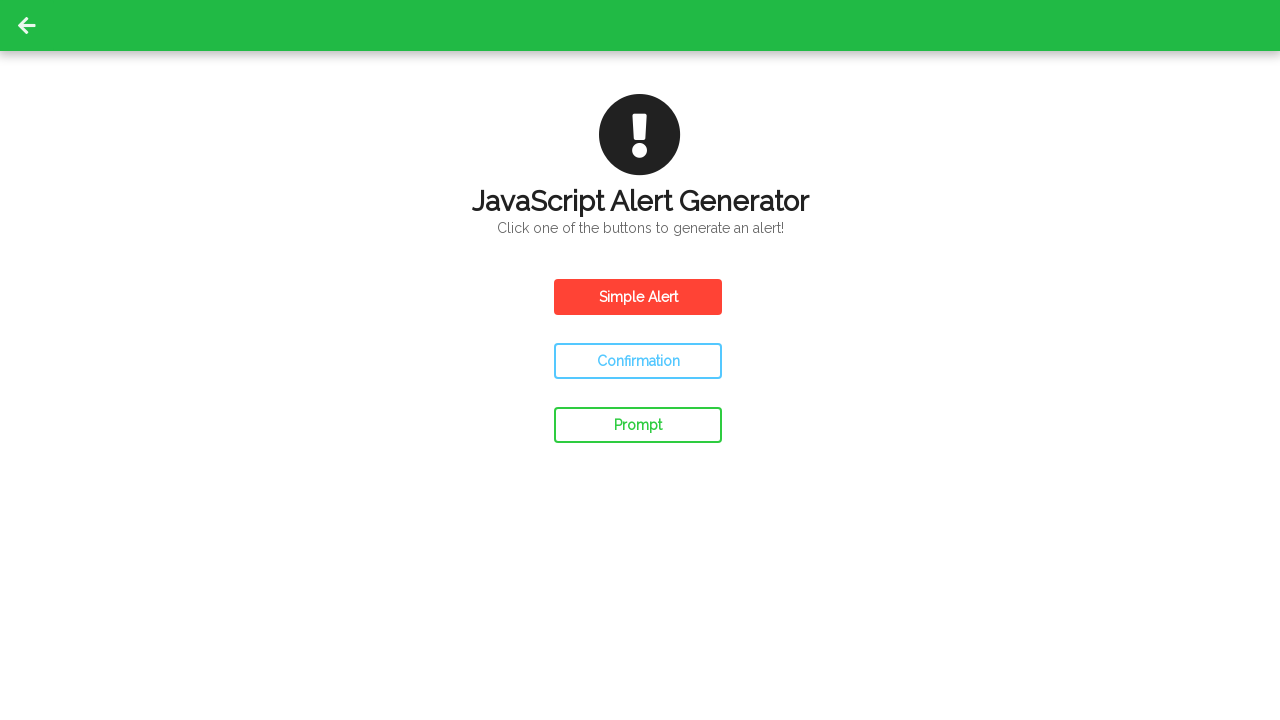